Navigates to the nopCommerce demo store and verifies the page title

Starting URL: https://demo.nopcommerce.com/

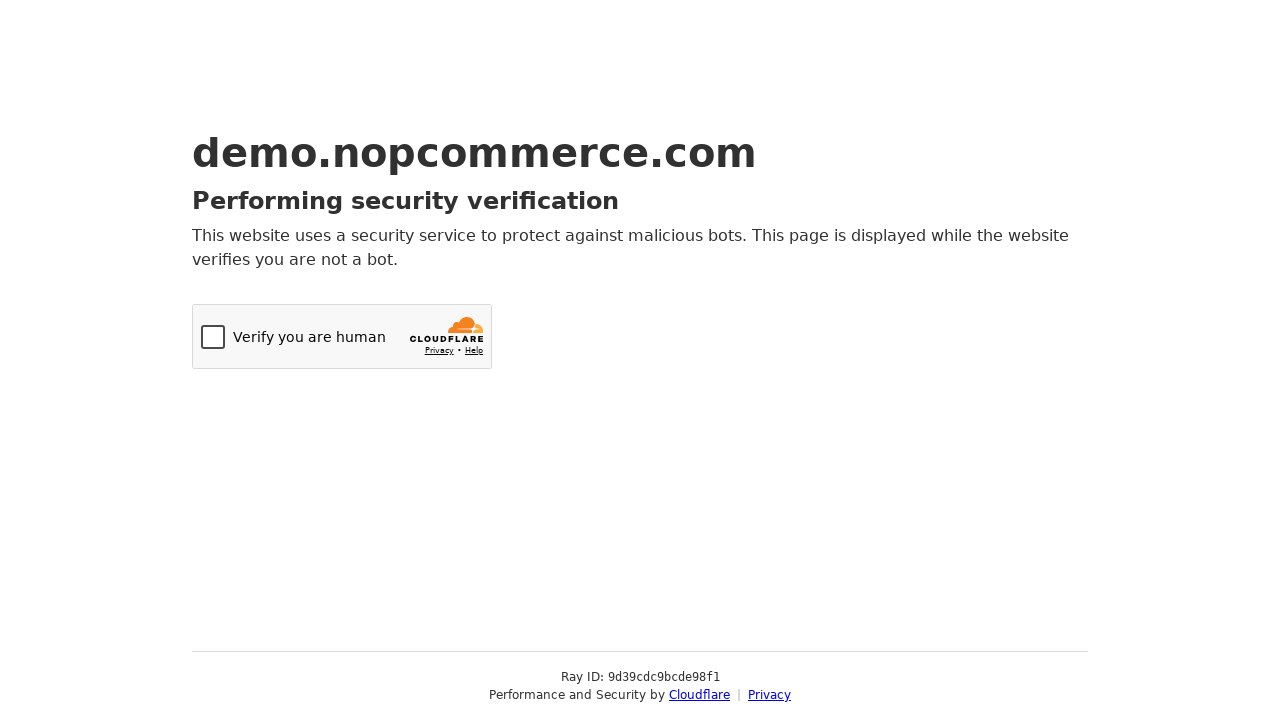

Navigated to nopCommerce demo store
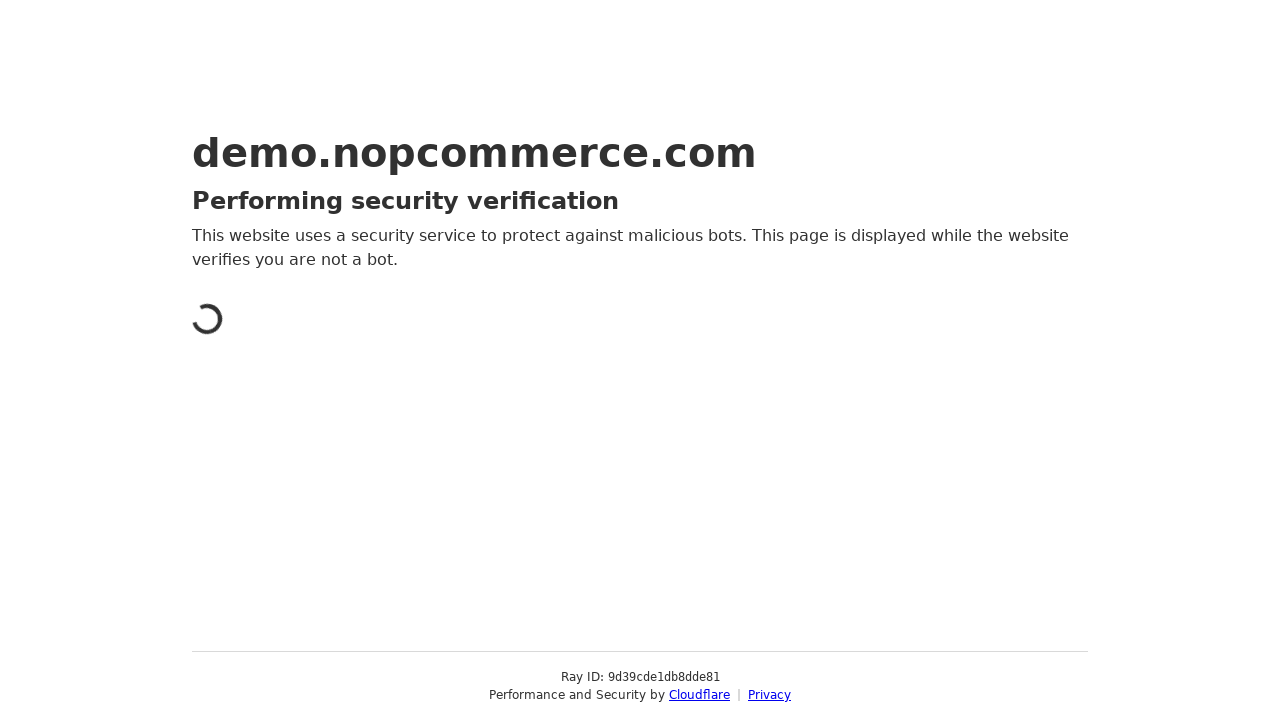

Retrieved page title
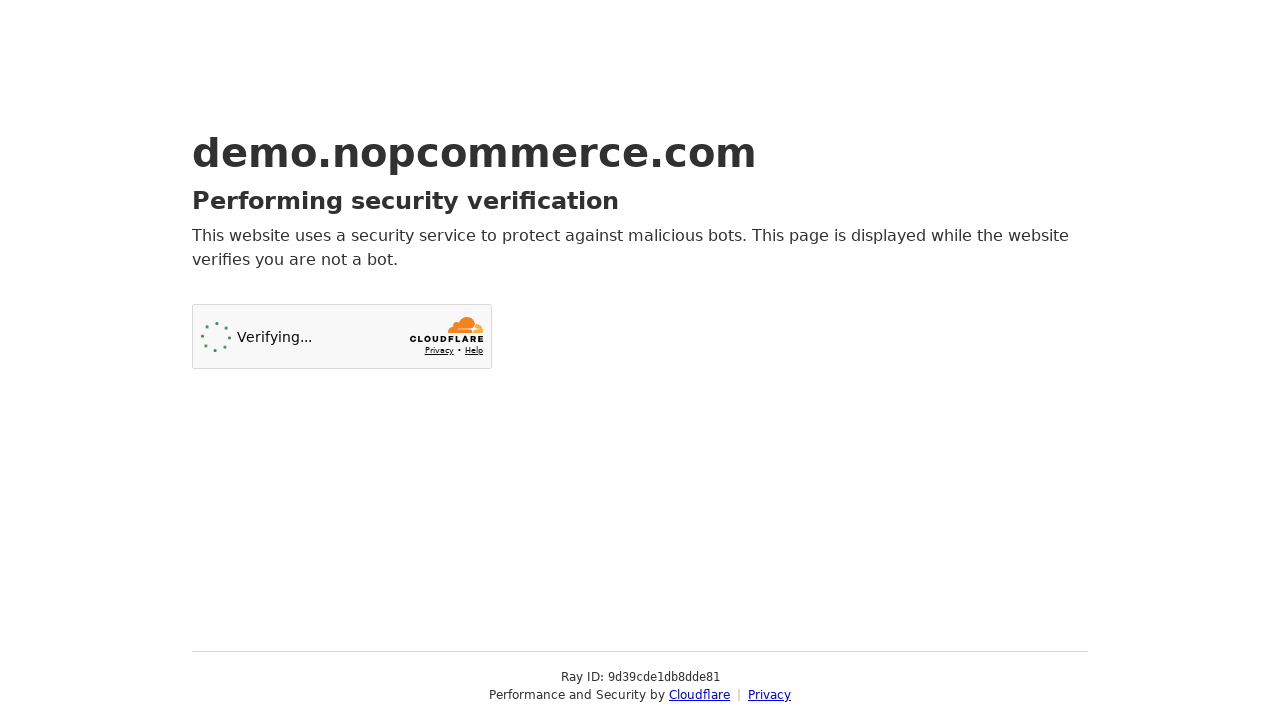

Test failed - Expected: nopCommerce demo store, Got: Just a moment...
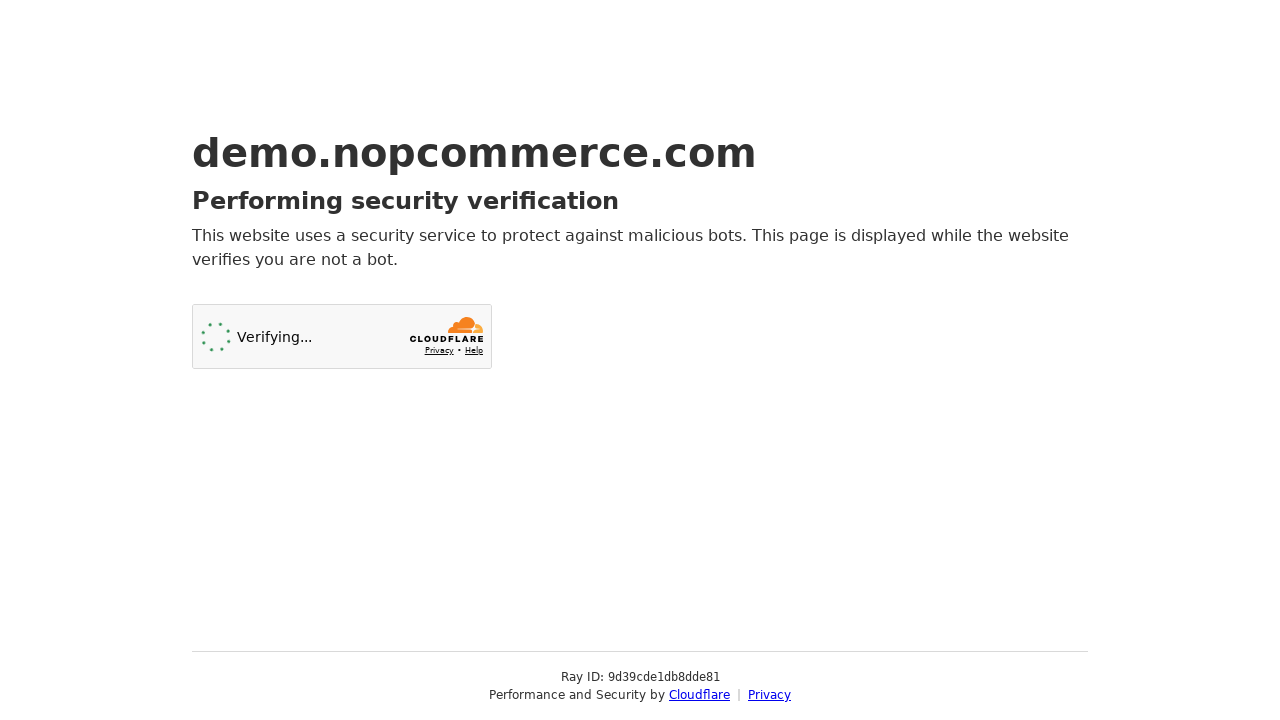

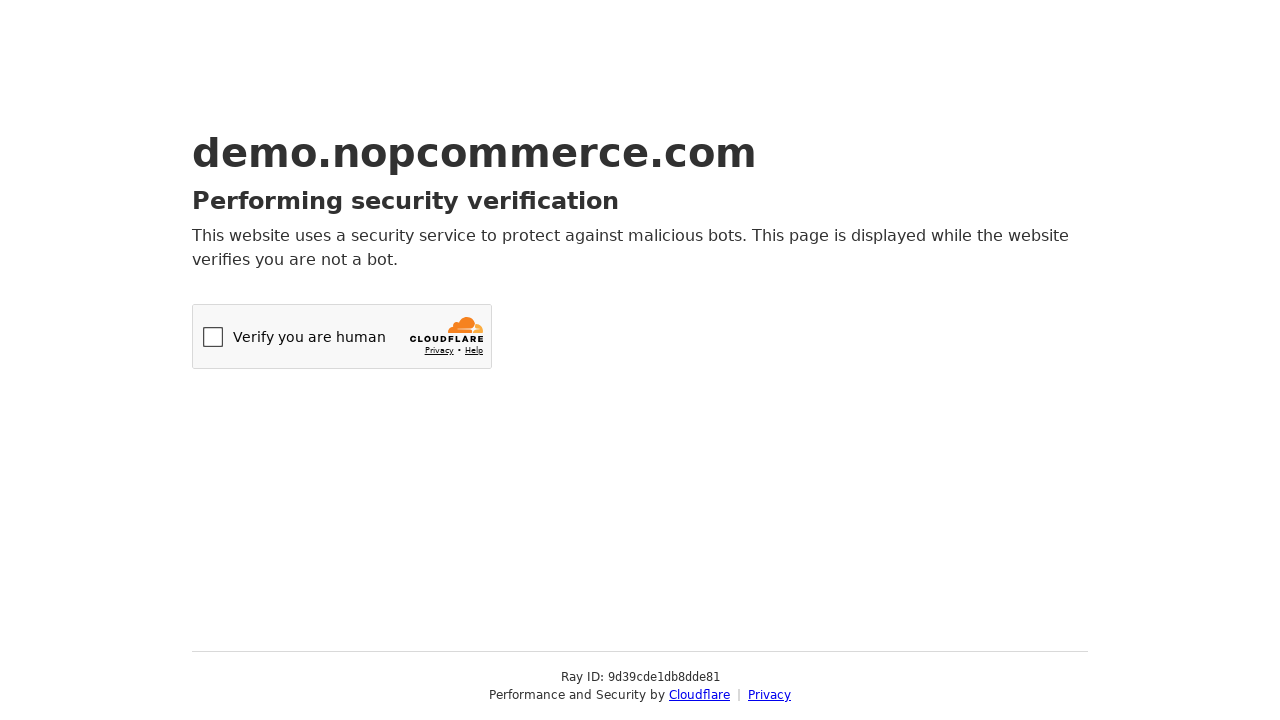